Tests dropdown functionality by selecting options using different methods: by index, by visible text, and by value from a currency dropdown

Starting URL: https://rahulshettyacademy.com/dropdownsPractise/

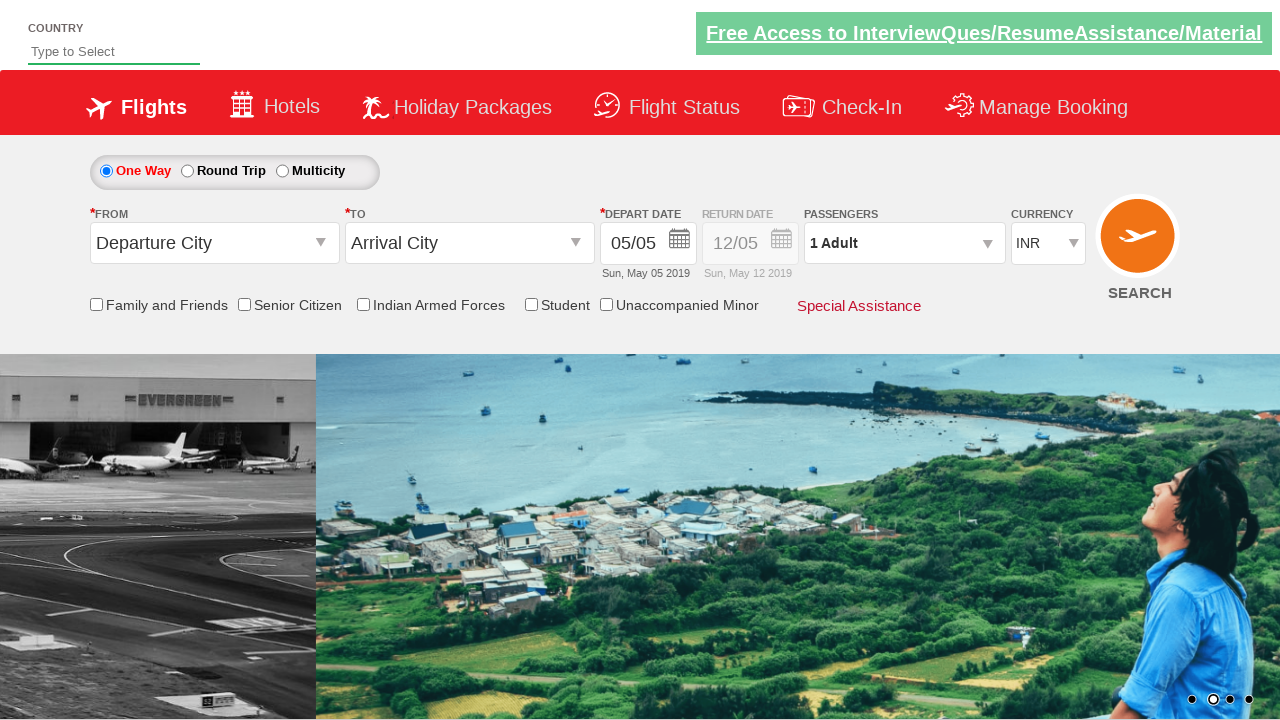

Selected currency dropdown option by index 3 on #ctl00_mainContent_DropDownListCurrency
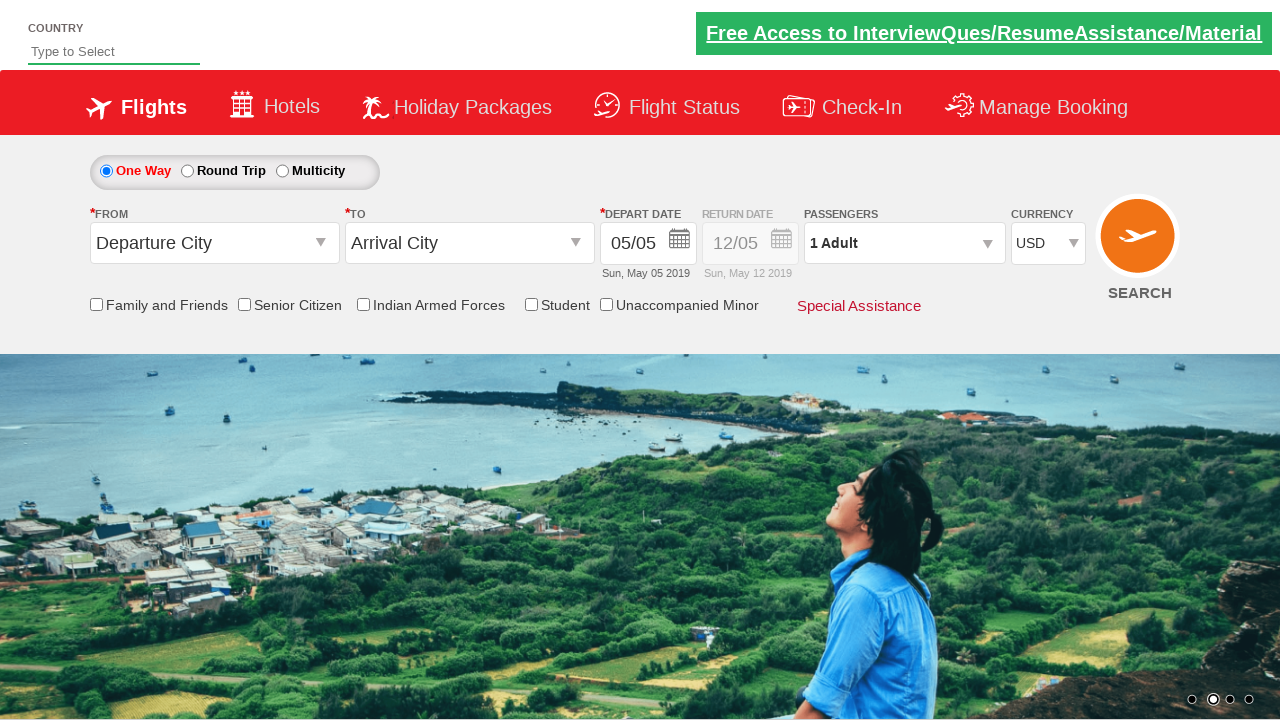

Selected currency dropdown option 'AED' by visible text on #ctl00_mainContent_DropDownListCurrency
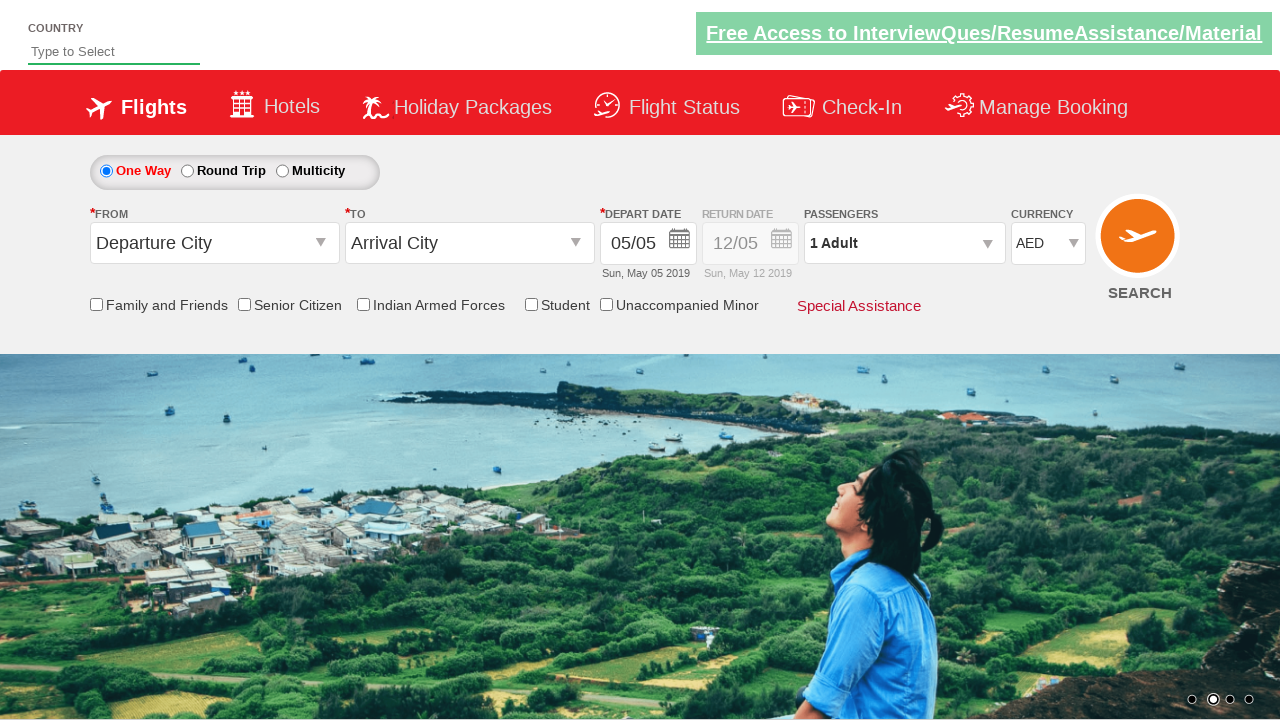

Selected currency dropdown option 'INR' by value on #ctl00_mainContent_DropDownListCurrency
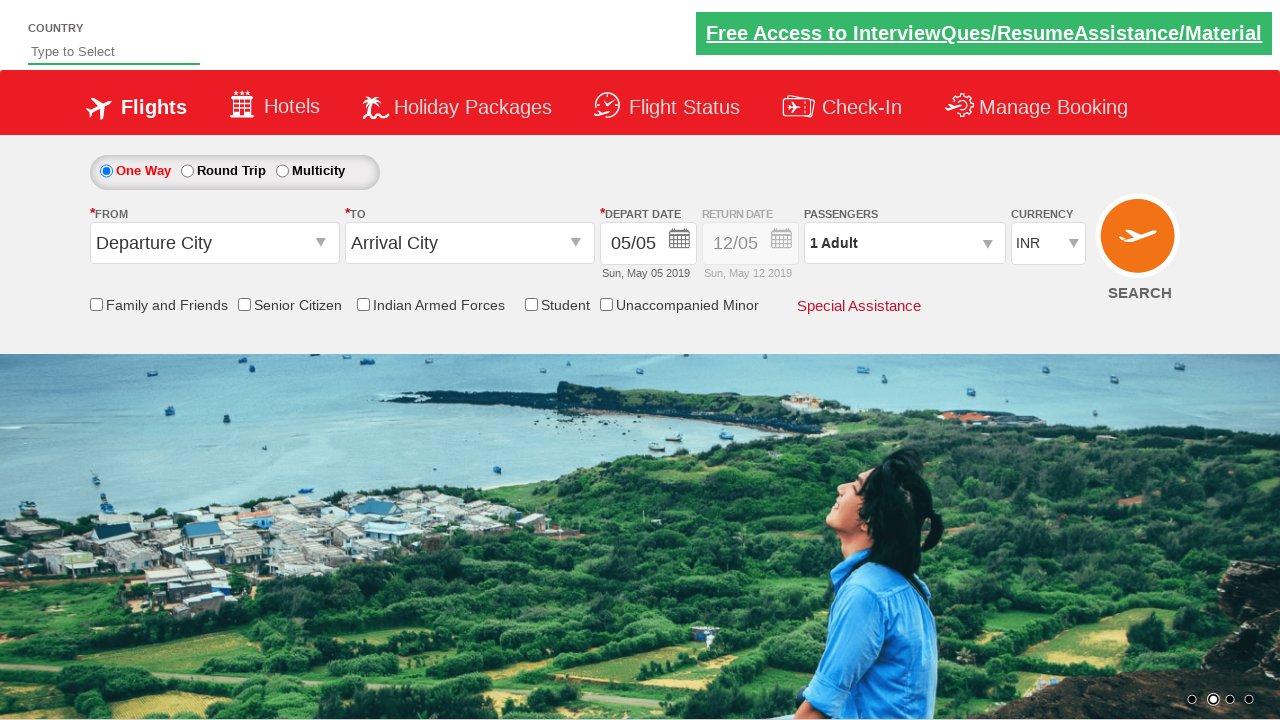

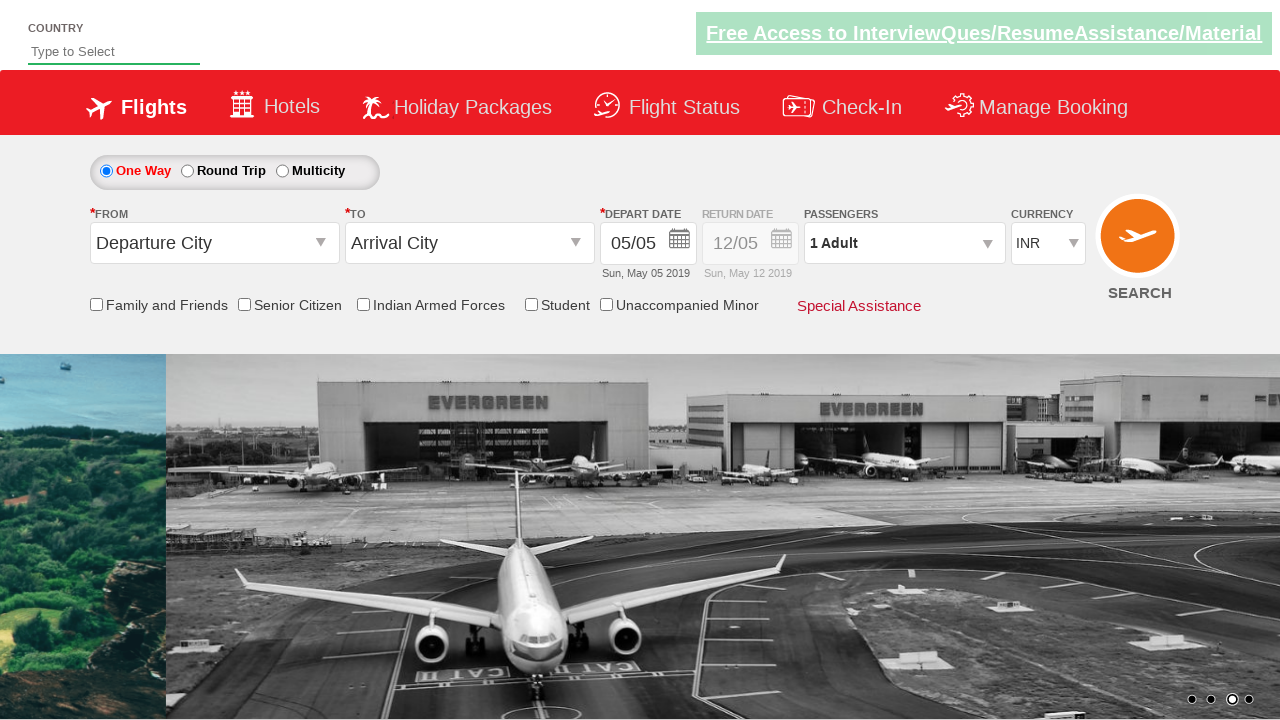